Tests nested iframe navigation by clicking on the Nested Frames link, switching through multiple nested frames (frame-top and frame-middle), and verifying content within the innermost frame.

Starting URL: https://the-internet.herokuapp.com/

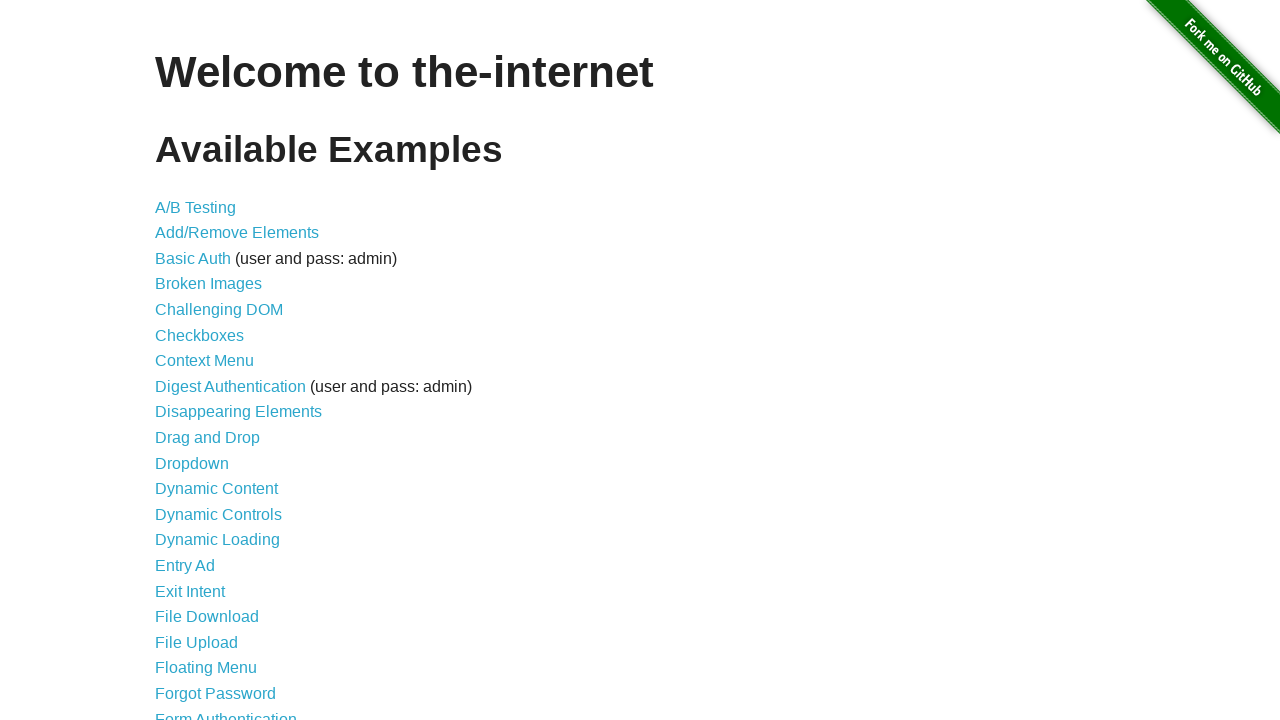

Clicked on Nested Frames link at (210, 395) on xpath=//a[text()='Nested Frames']
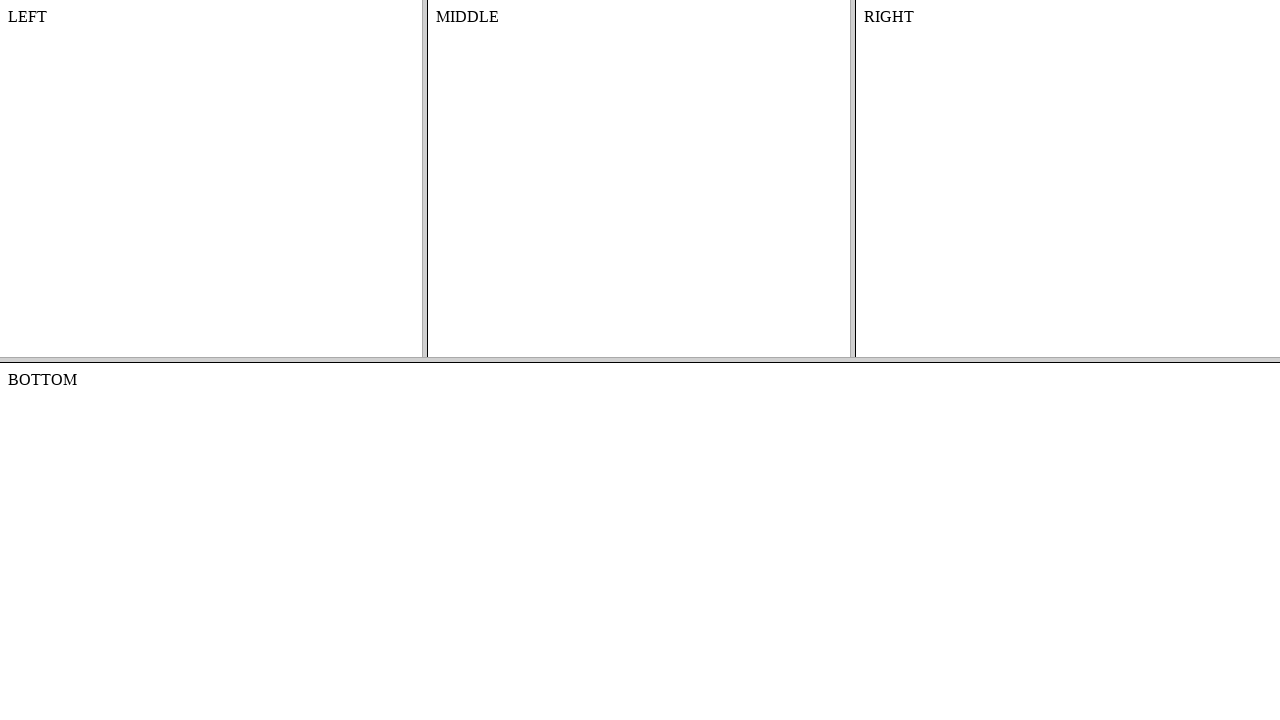

Nested Frames page loaded (domcontentloaded)
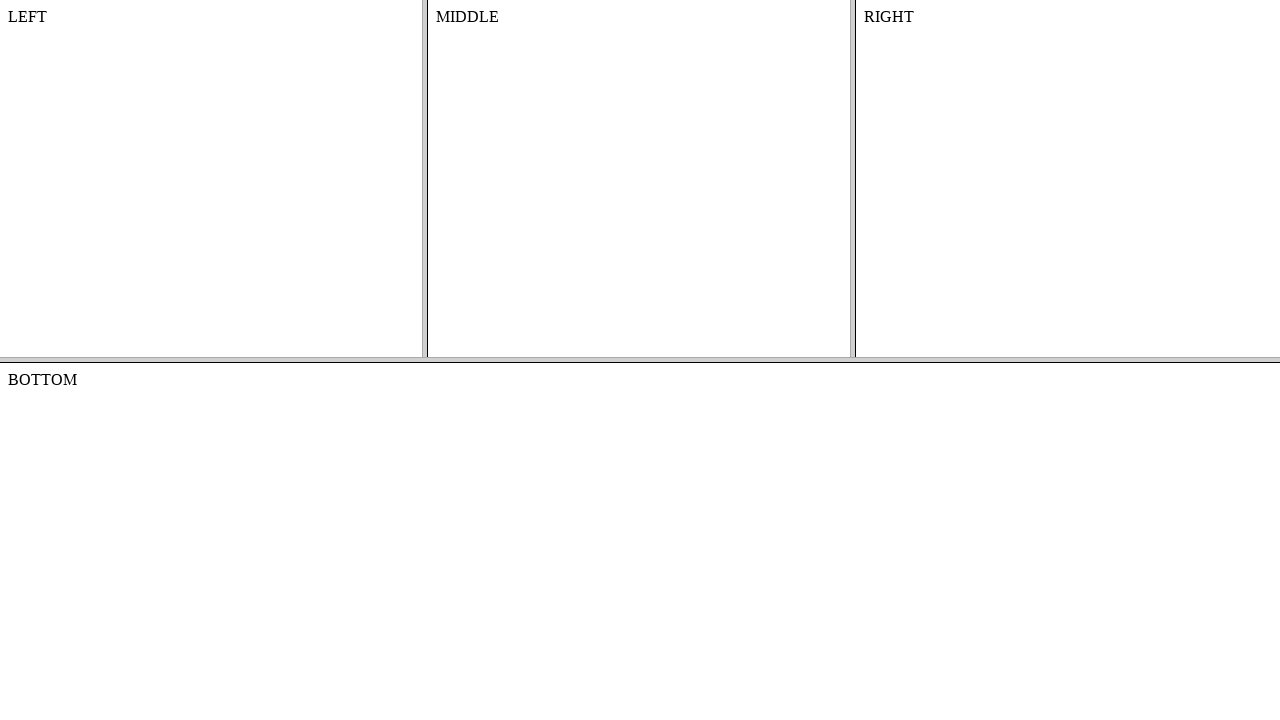

Located and switched to top frame (frame-top)
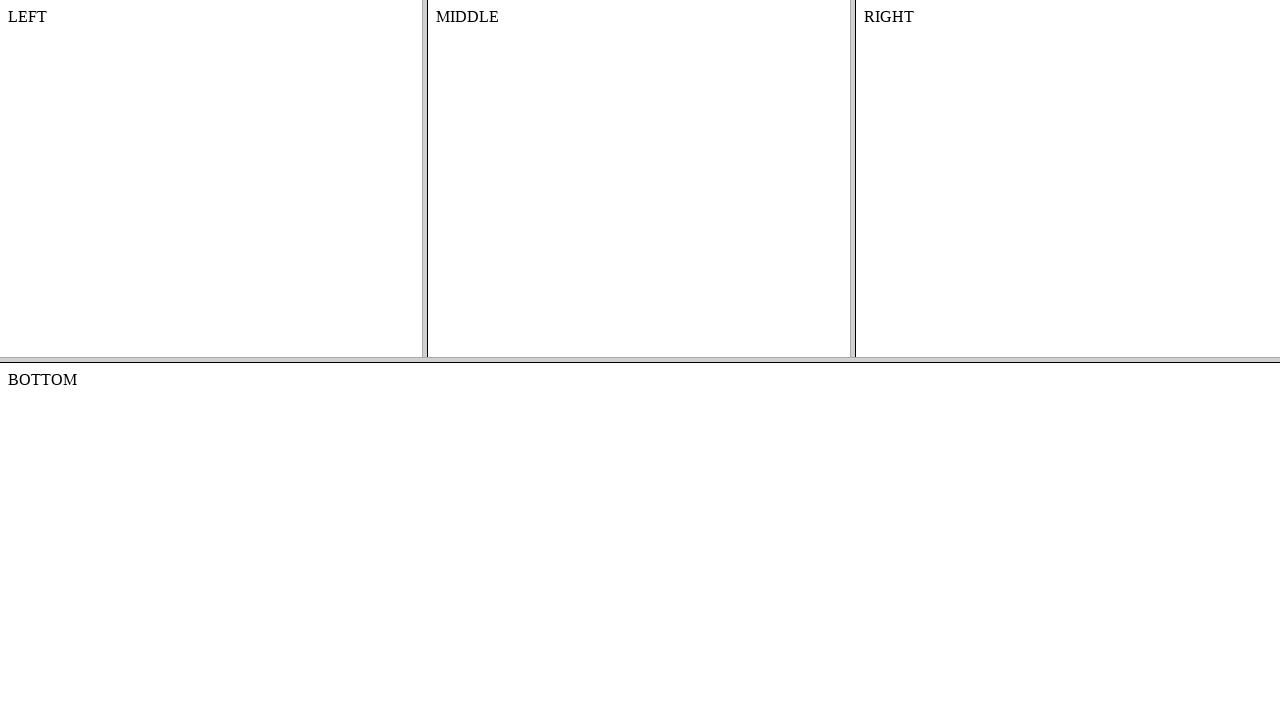

Located middle frame (frame-middle) within top frame
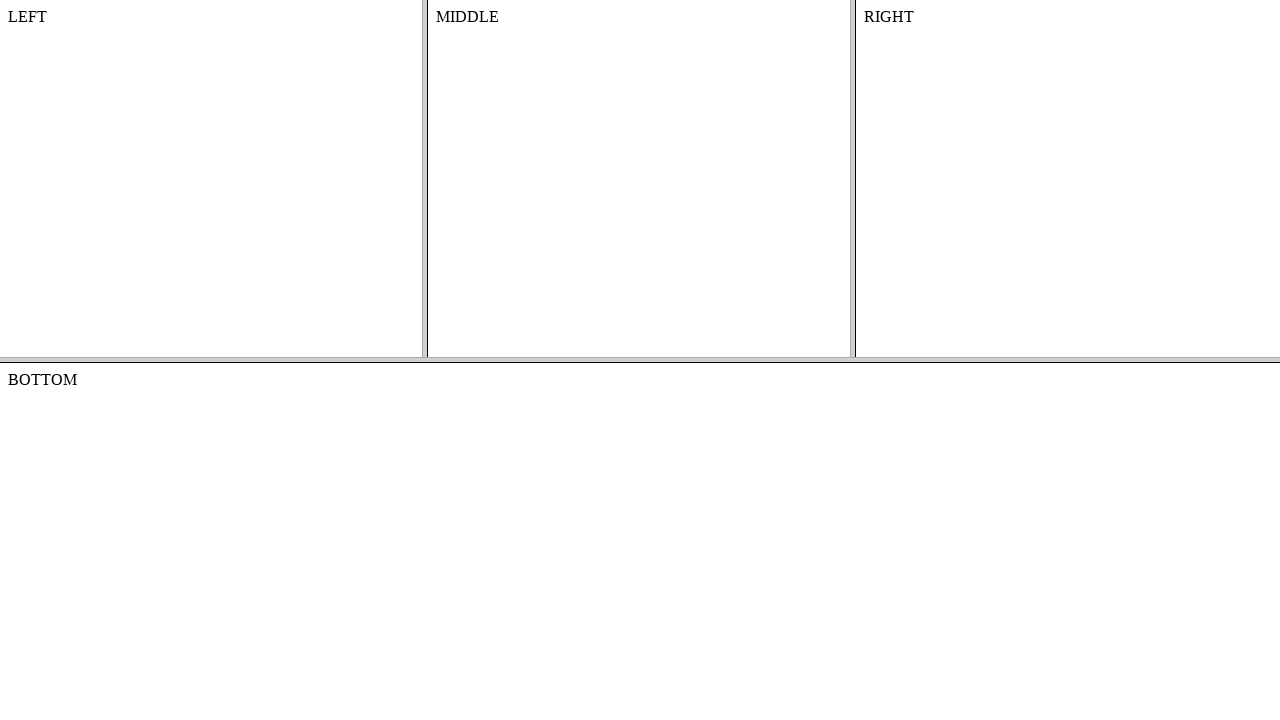

Content element in middle frame became visible and ready
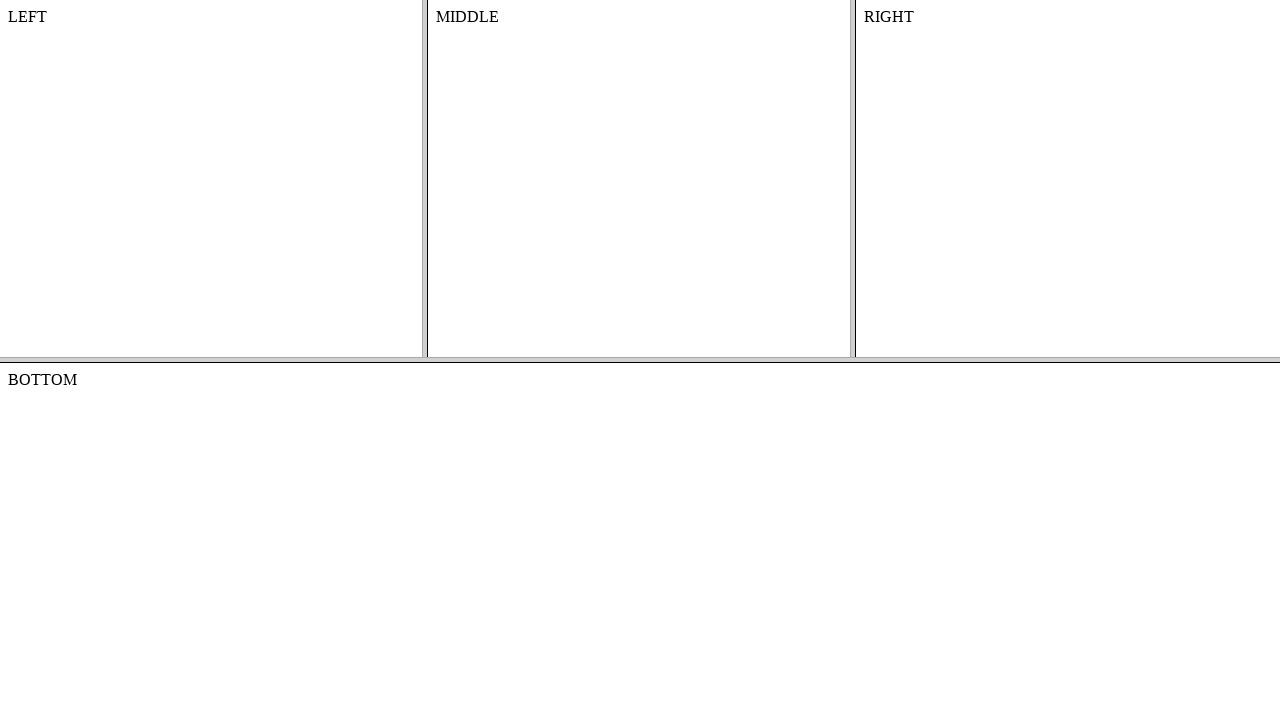

Retrieved text content from middle frame: 'MIDDLE'
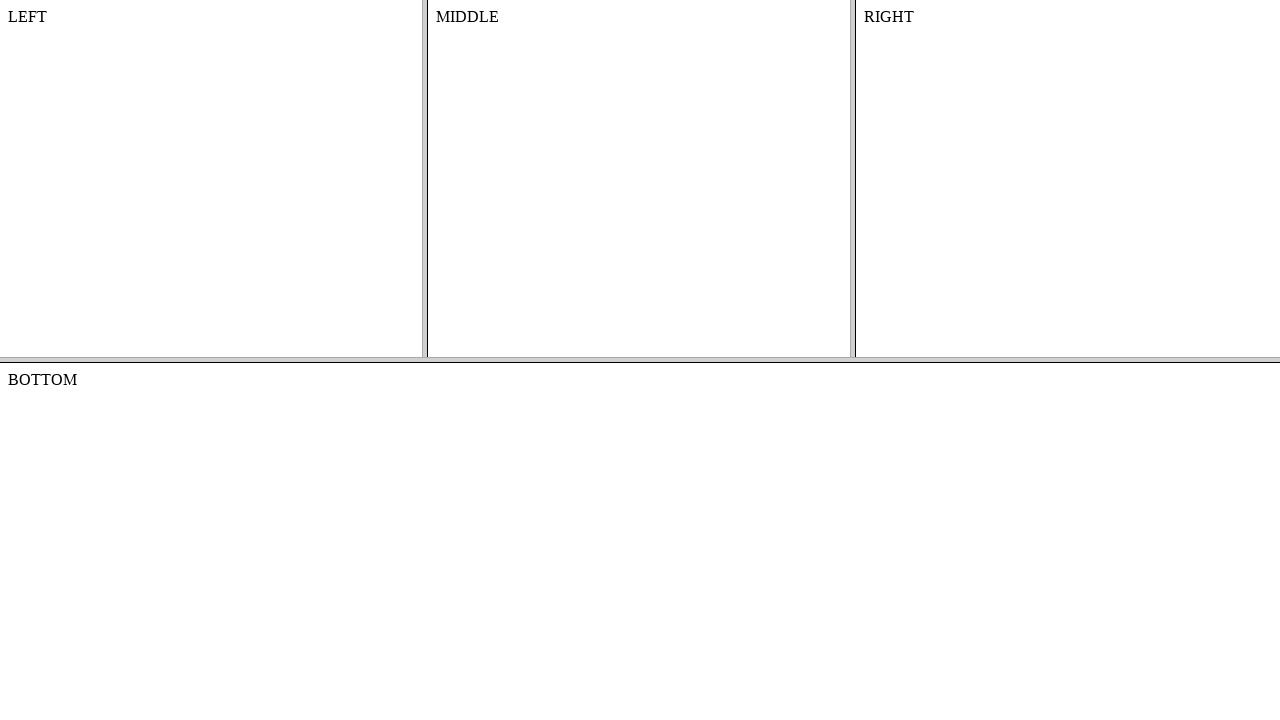

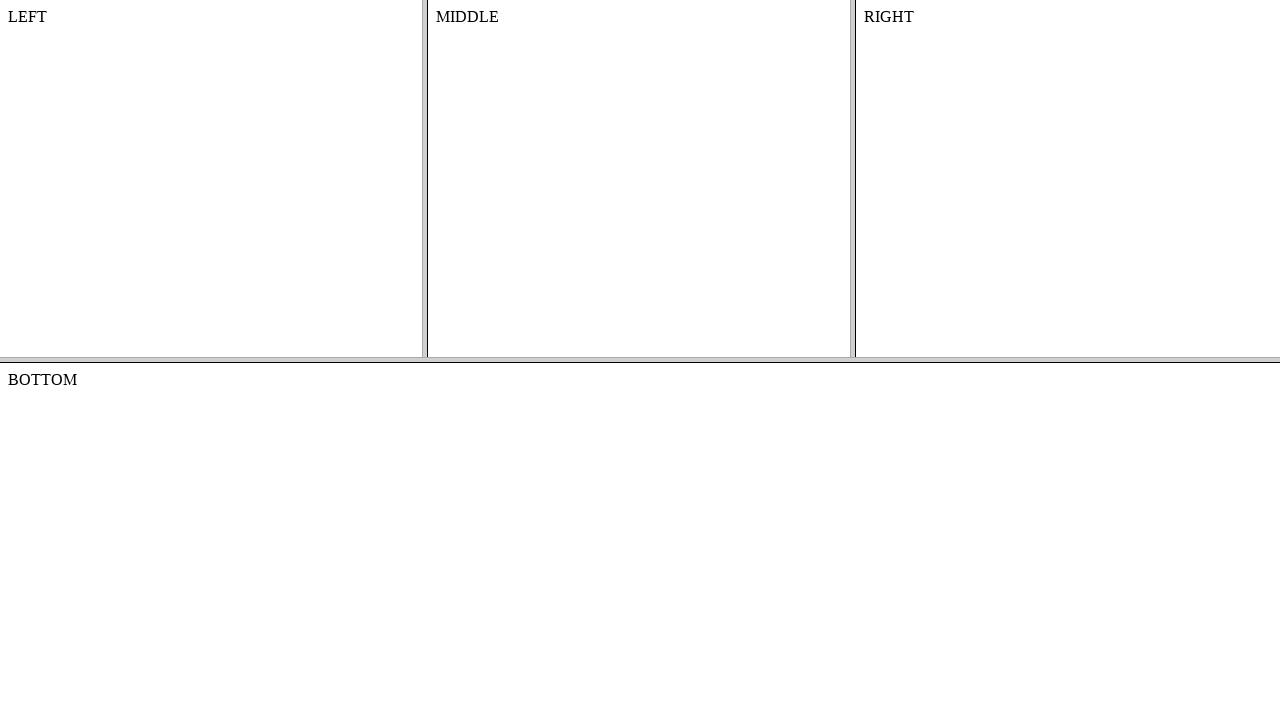